Tests jQuery UI slider functionality by dragging the slider handle to different positions

Starting URL: https://jqueryui.com/slider/

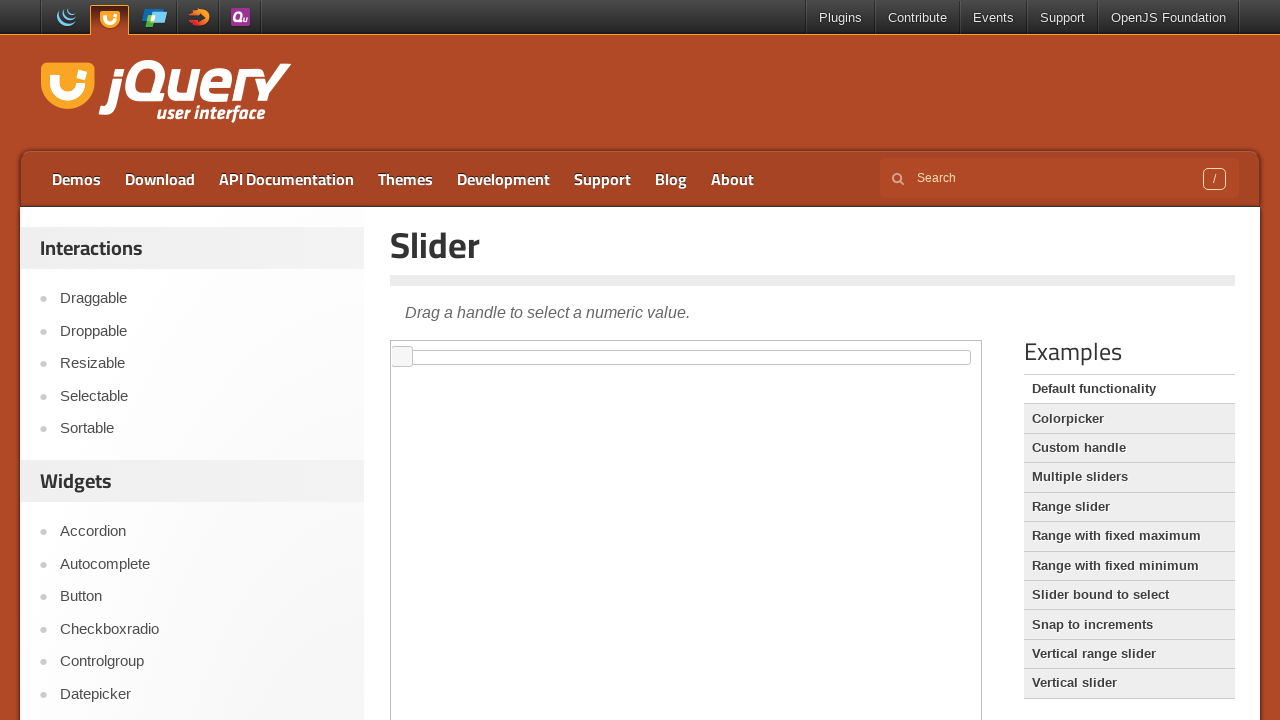

Located iframe containing jQuery UI slider
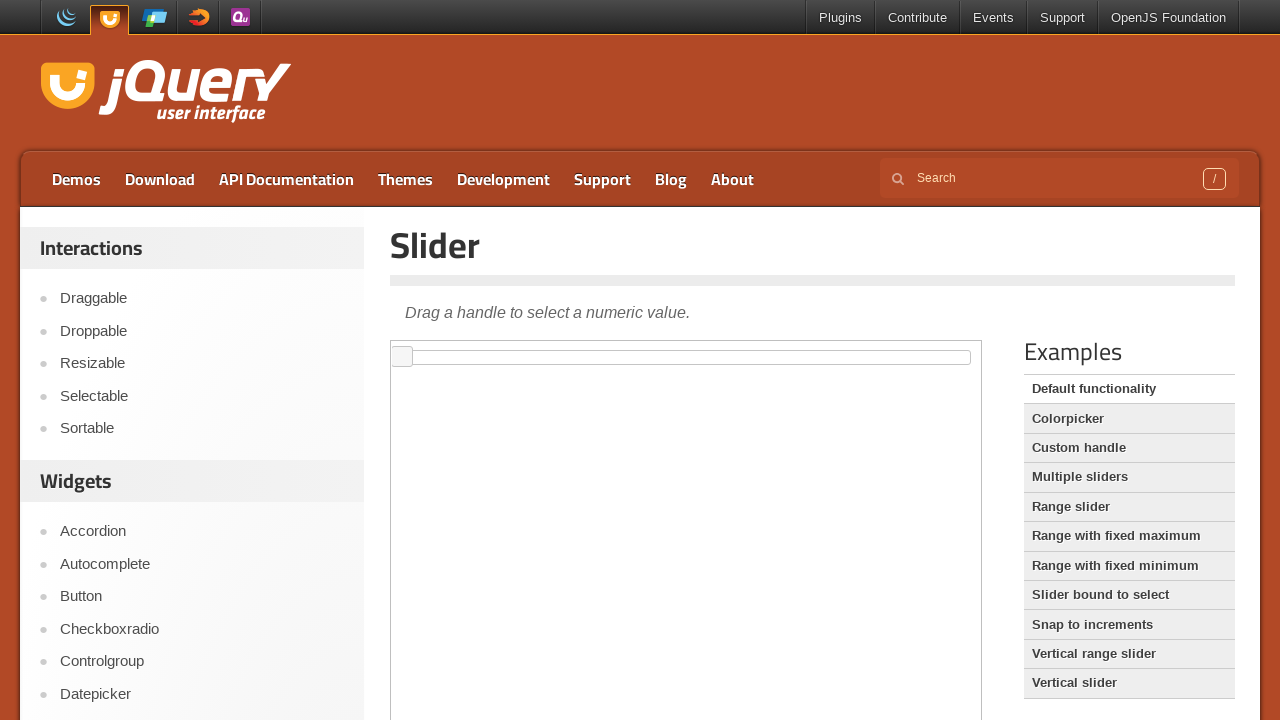

Located slider handle element
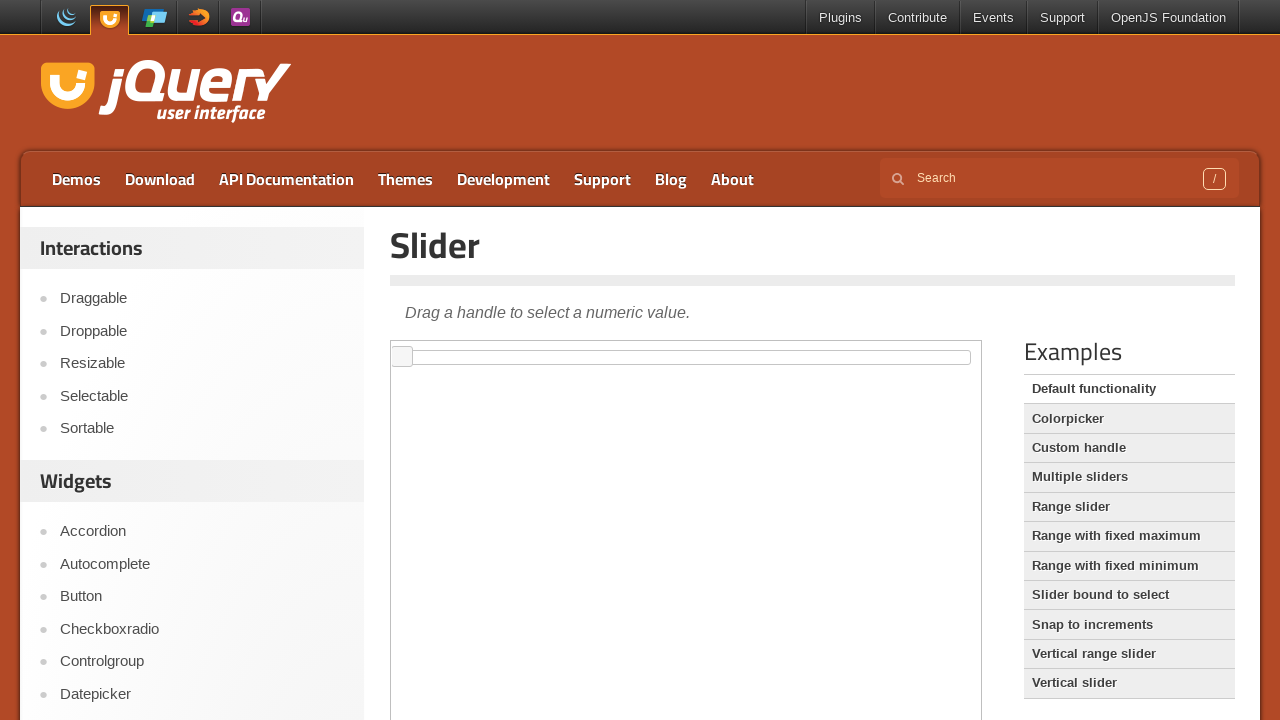

Retrieved slider handle bounding box
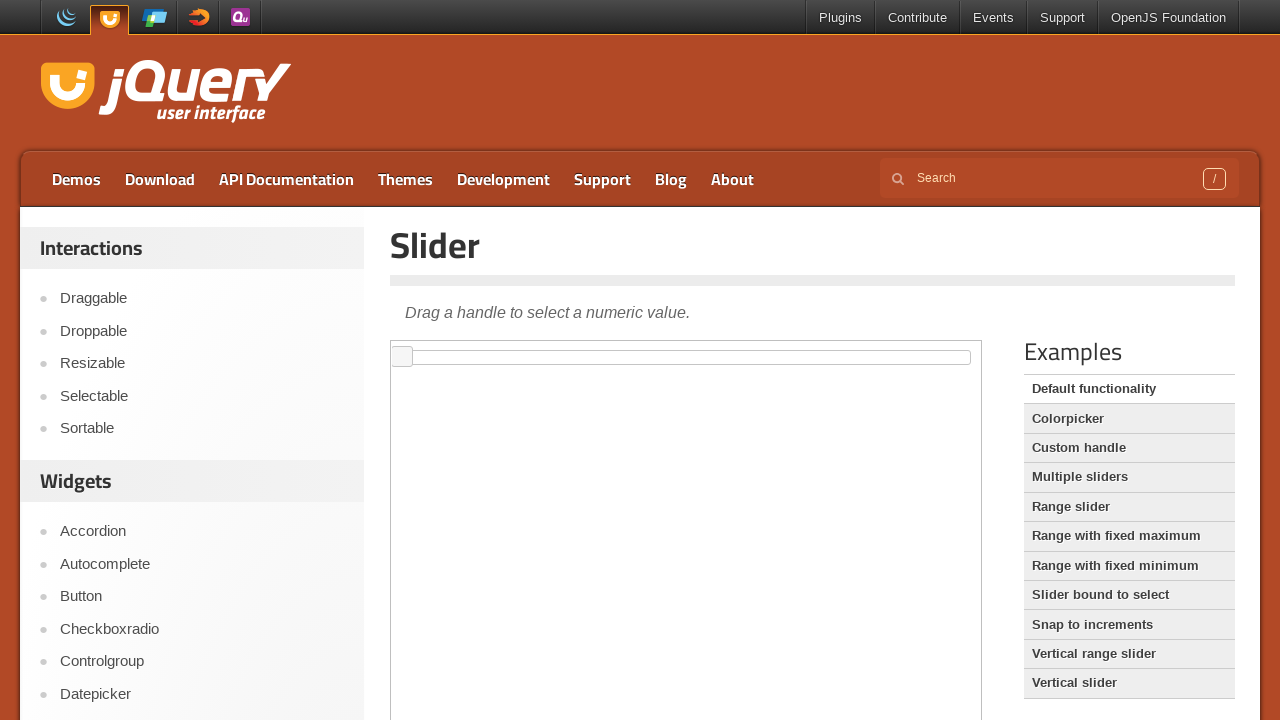

Moved mouse to slider handle center at (402, 357)
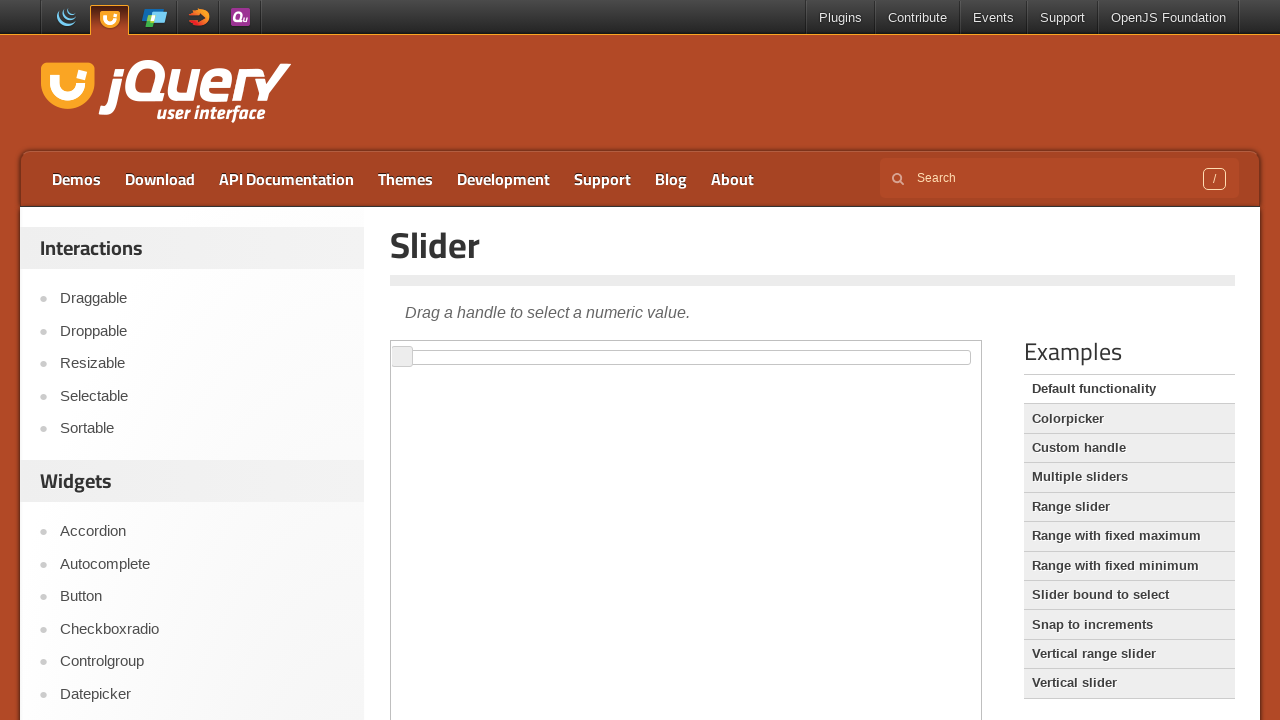

Pressed mouse button down on slider handle at (402, 357)
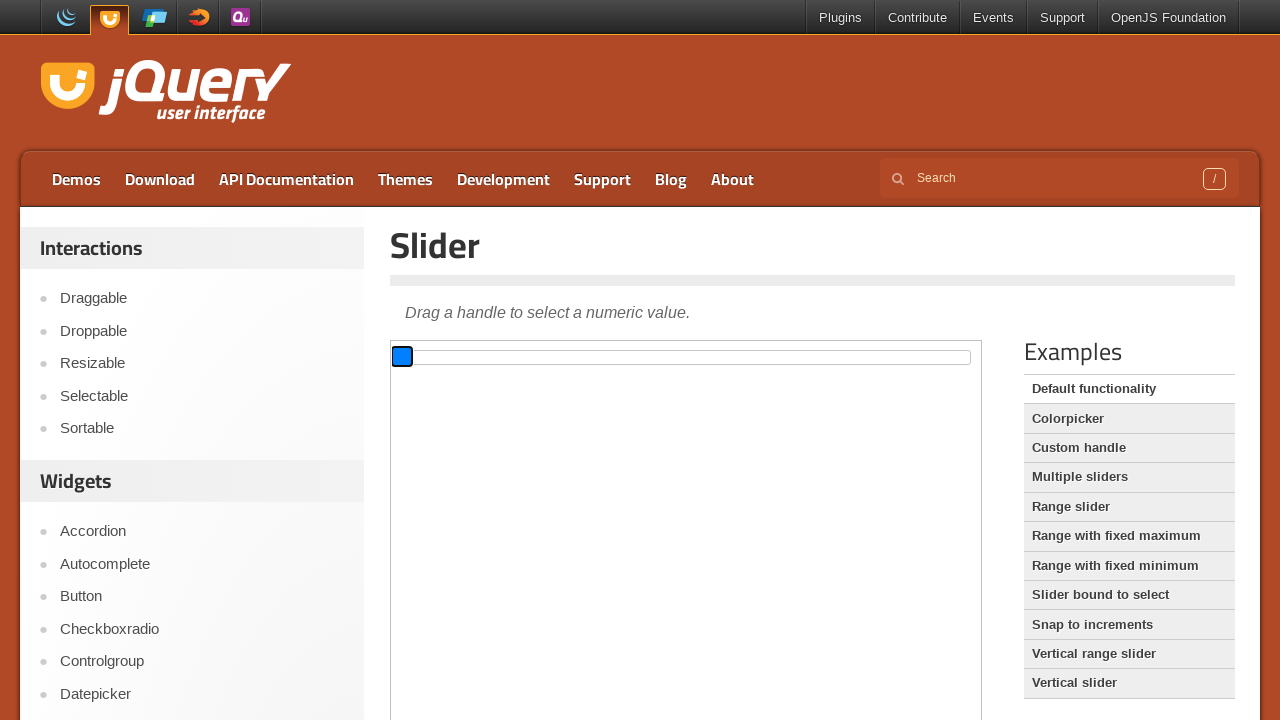

Dragged slider handle 500 pixels to the right at (902, 357)
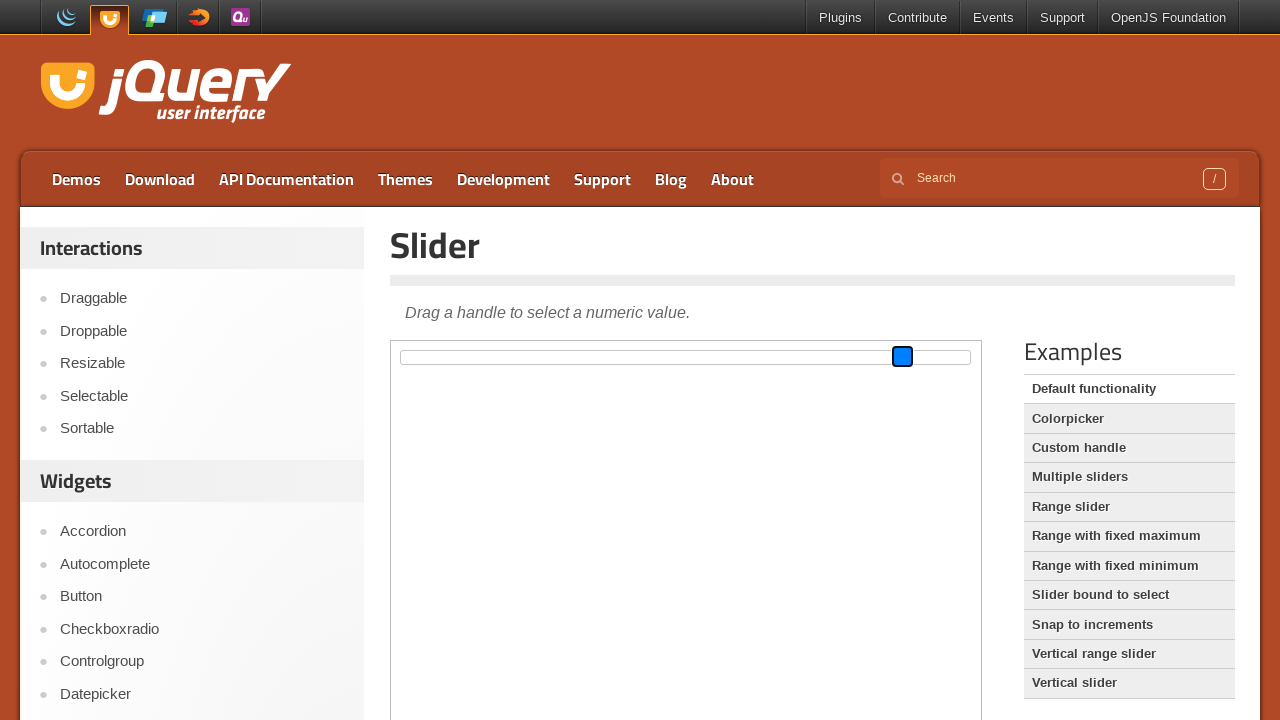

Released mouse button after dragging right at (902, 357)
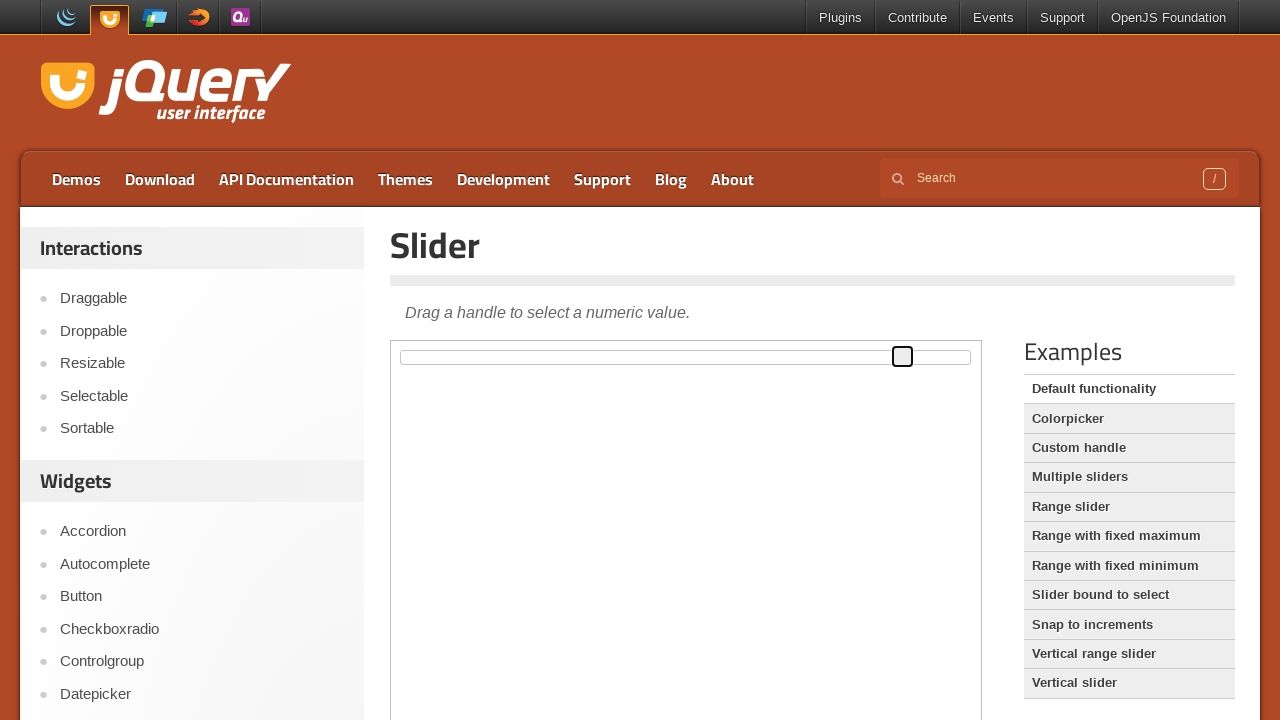

Waited 1 second for slider animation
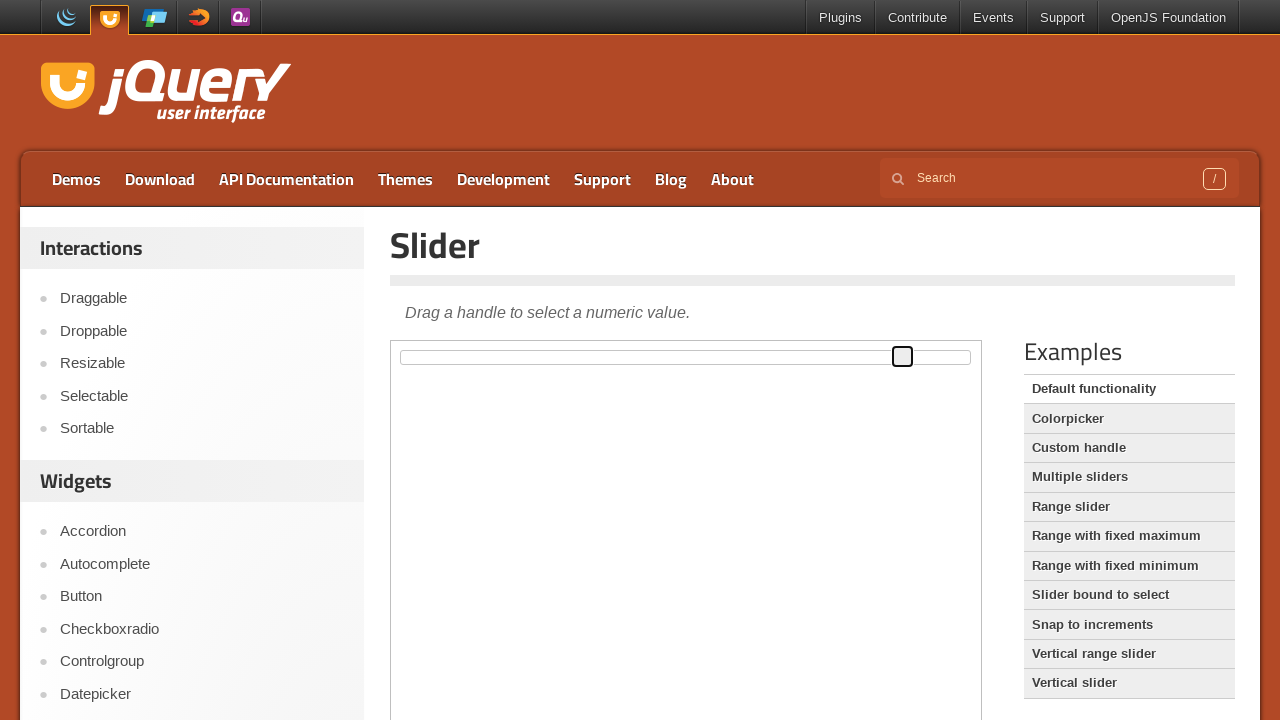

Retrieved updated slider handle bounding box
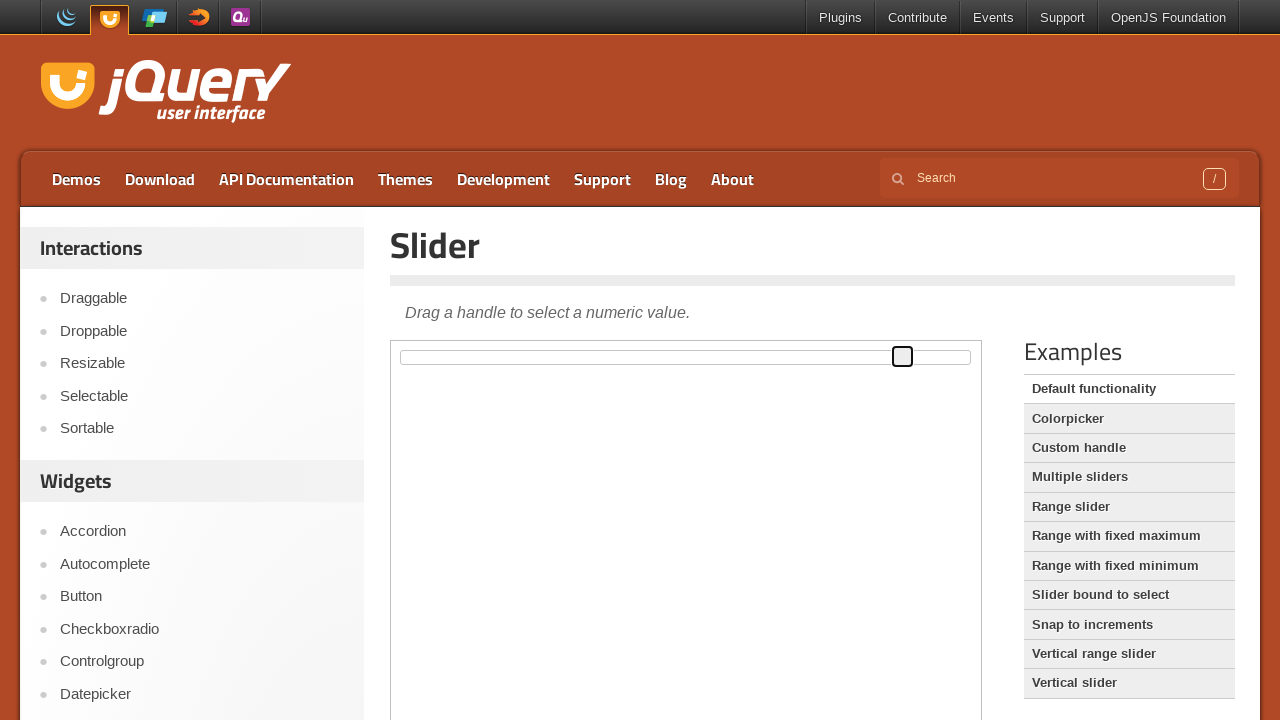

Moved mouse to slider handle center for second drag at (903, 357)
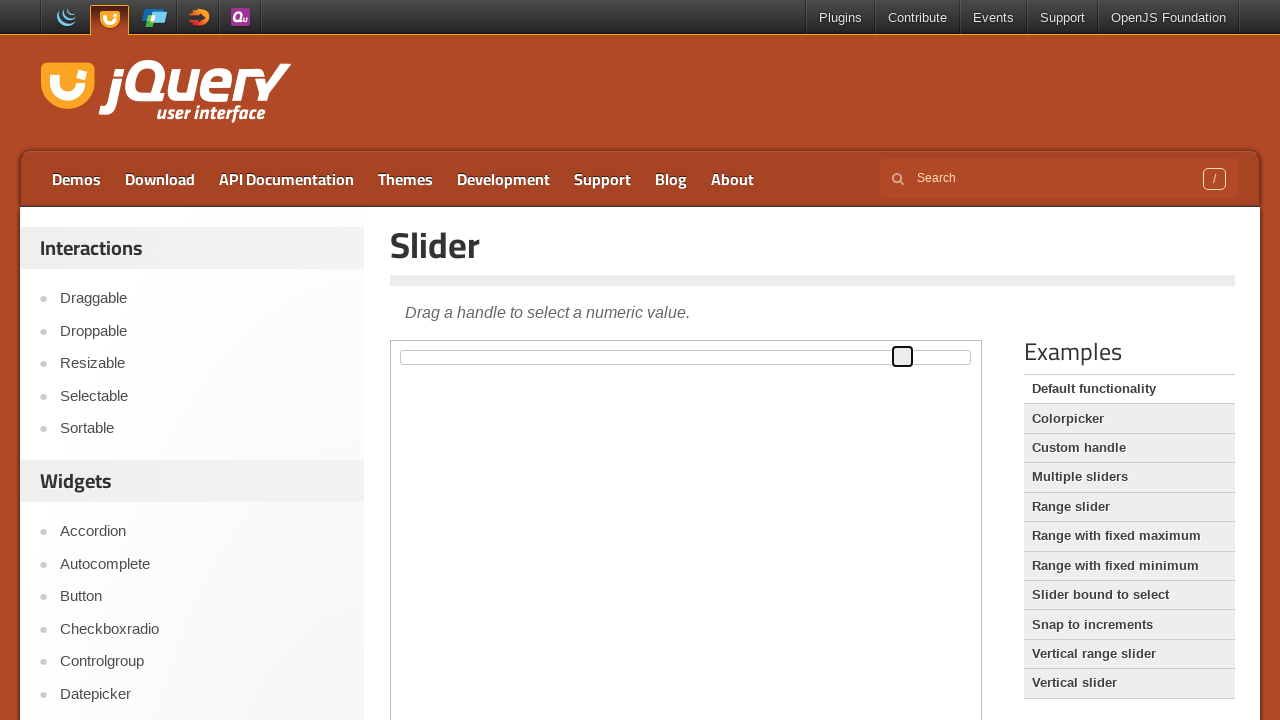

Pressed mouse button down on slider handle at (903, 357)
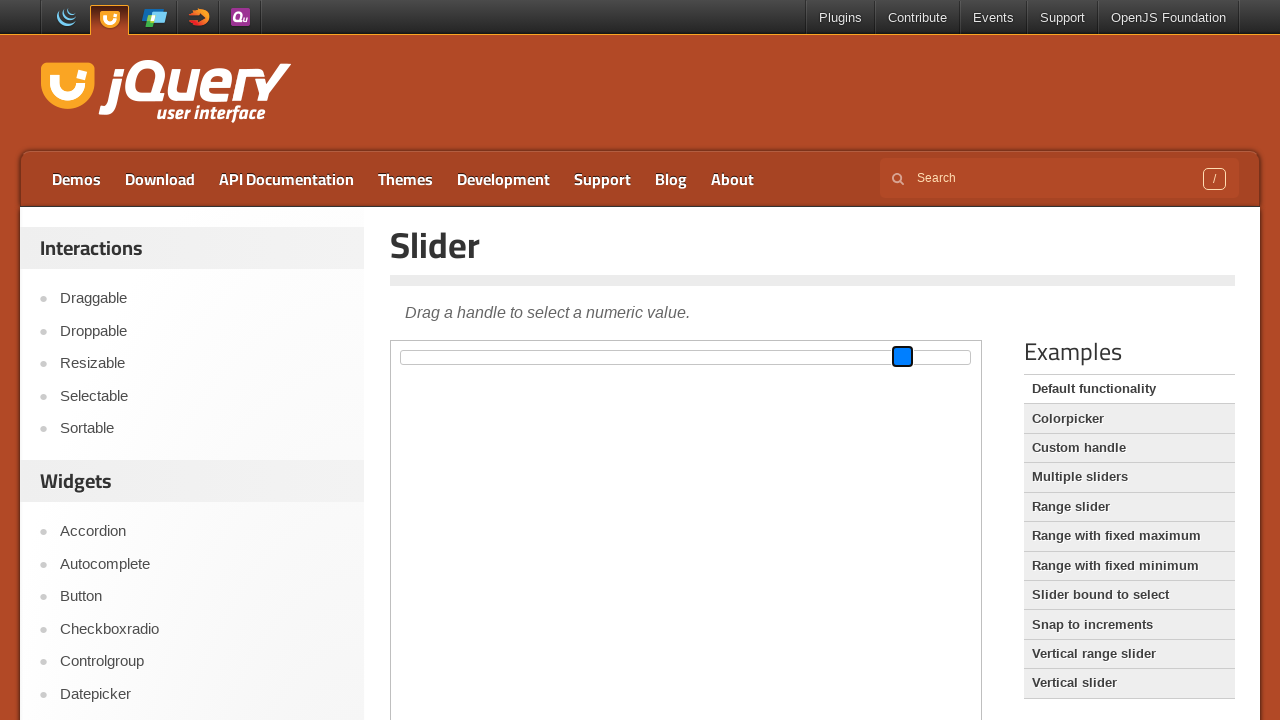

Dragged slider handle 200 pixels to the left at (703, 357)
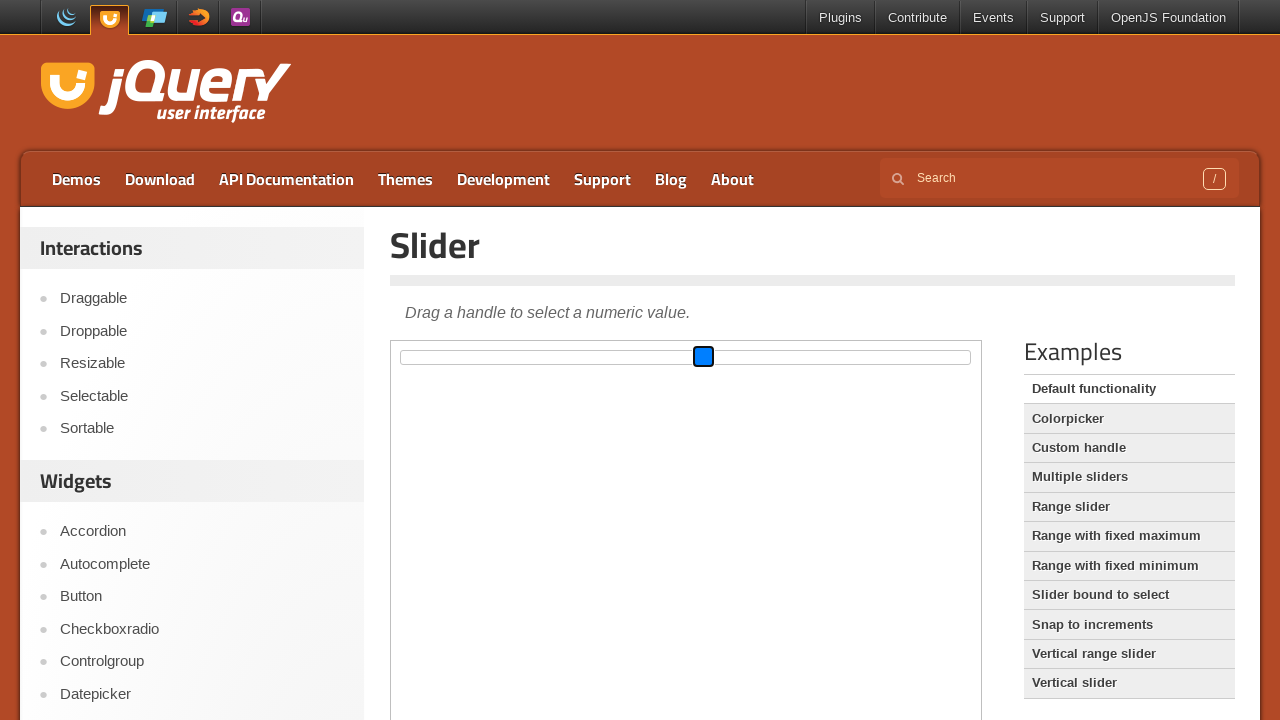

Released mouse button after dragging left at (703, 357)
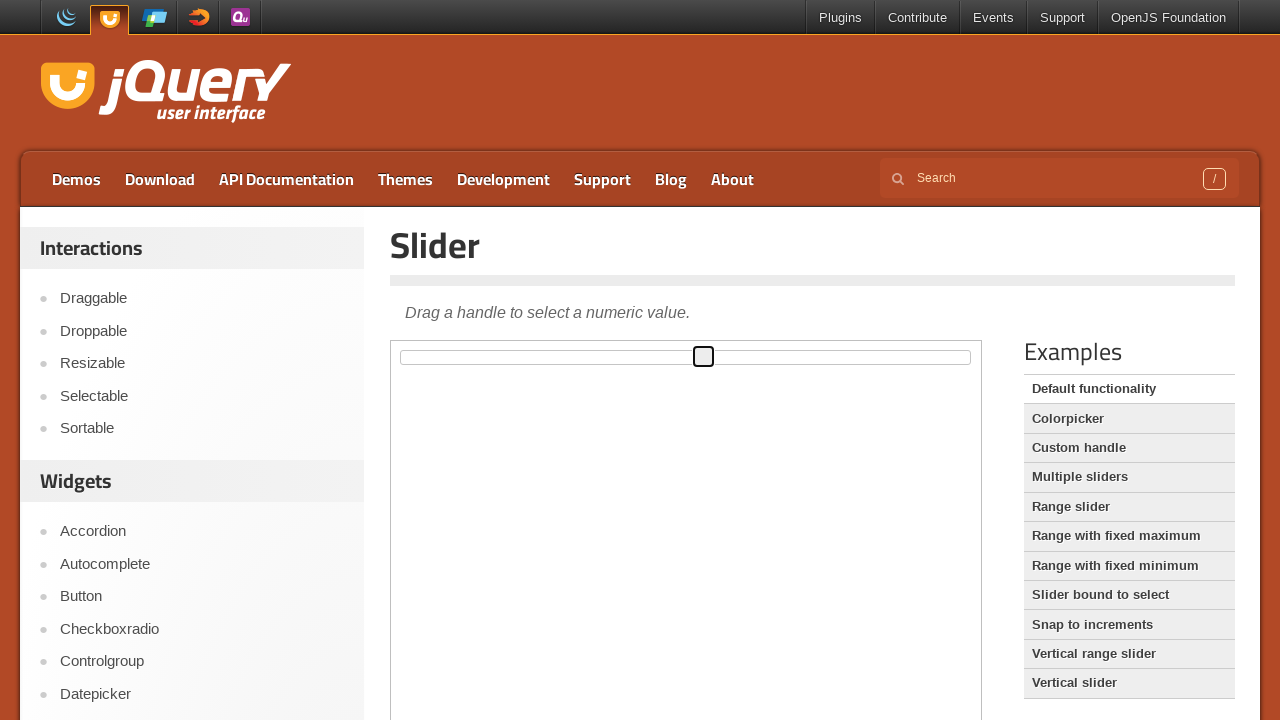

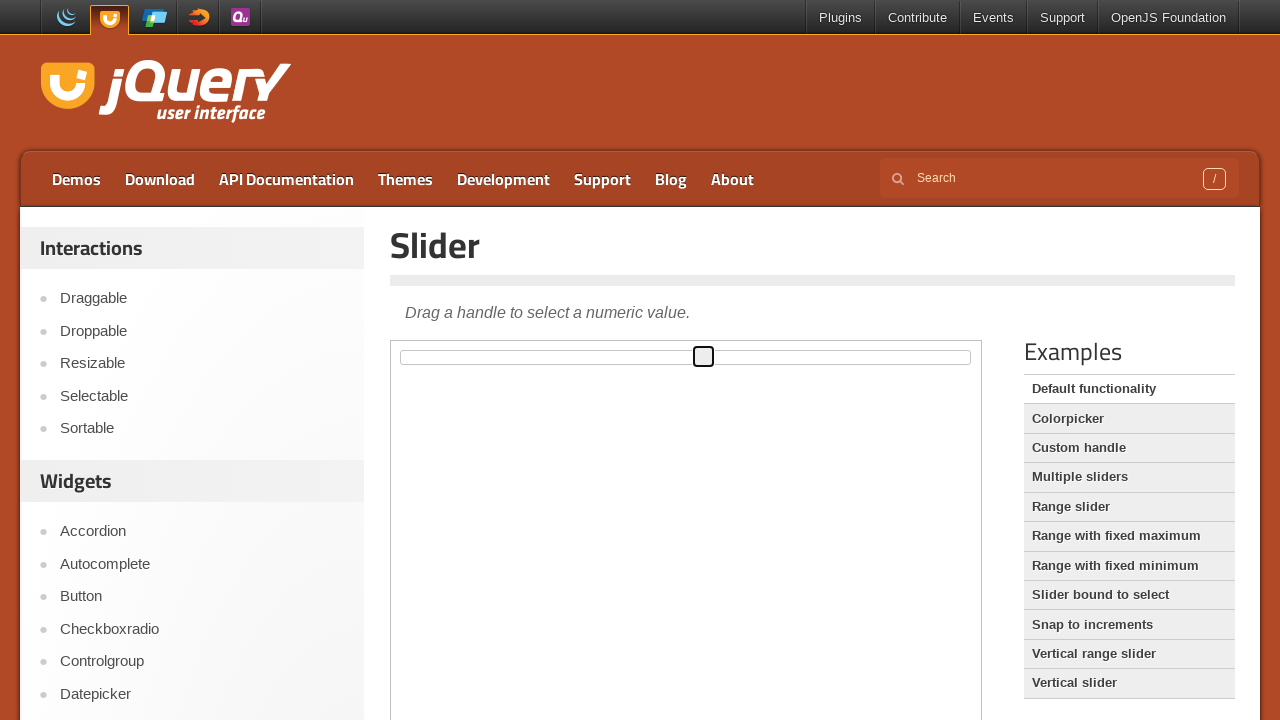